Tests static dropdown functionality by selecting options from a dropdown menu using both index and visible text selection methods

Starting URL: https://rahulshettyacademy.com/AutomationPractice/

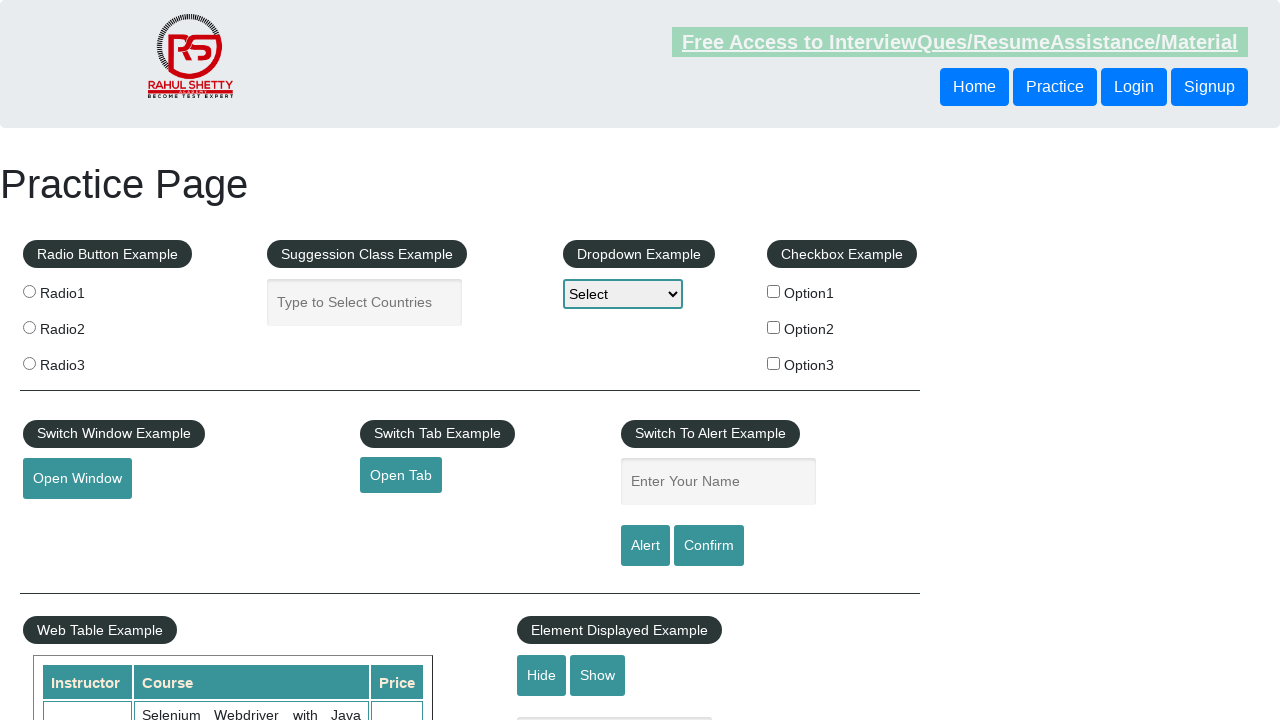

Selected dropdown option by index 2 (Option2) on #dropdown-class-example
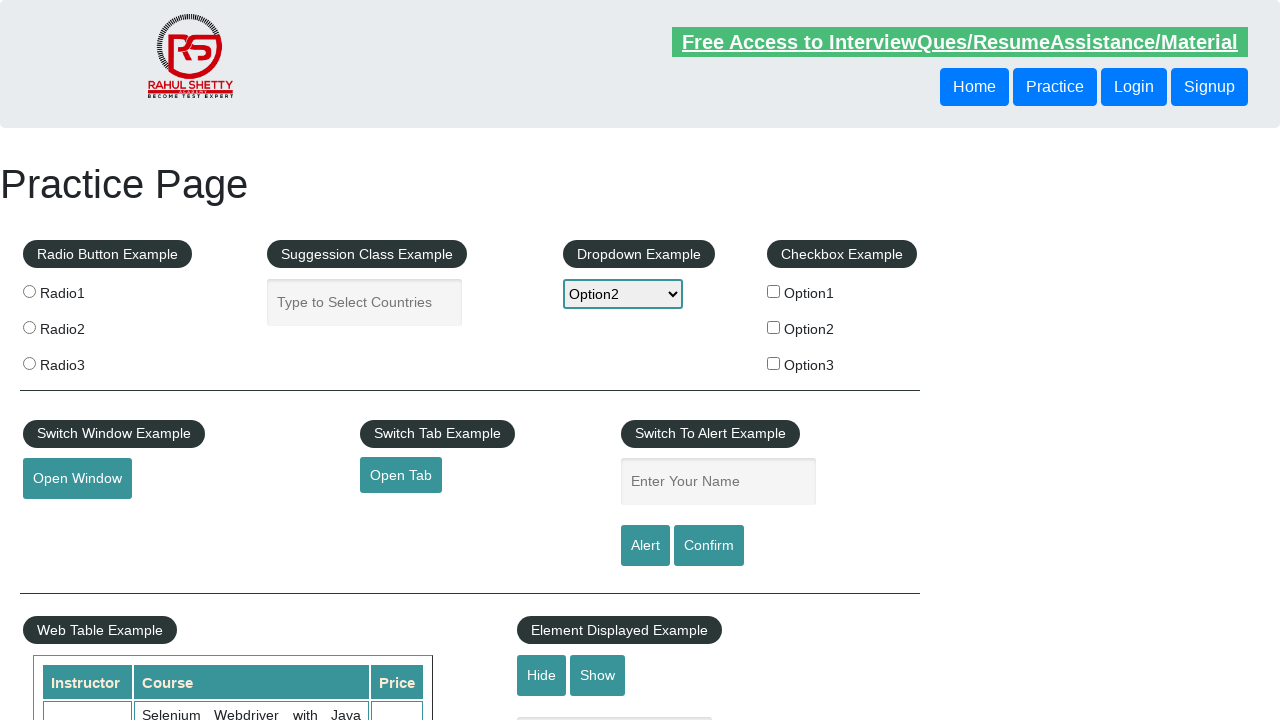

Selected dropdown option by visible text (Option1) on #dropdown-class-example
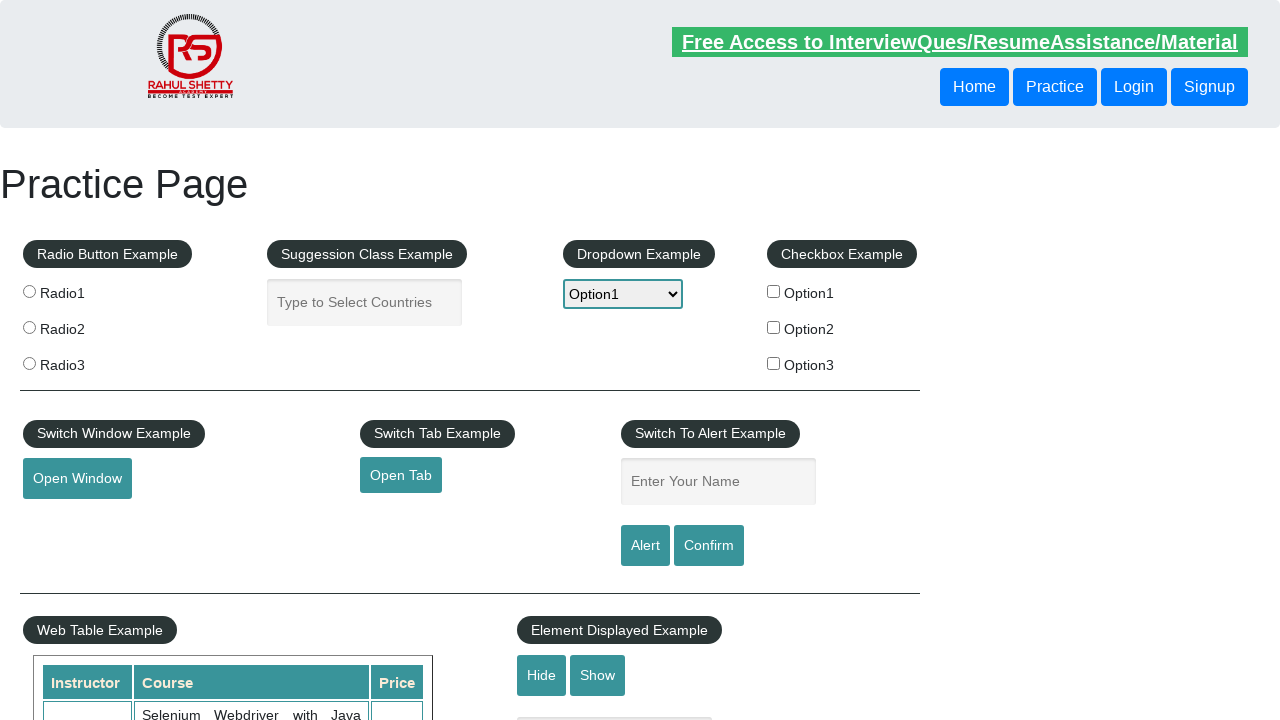

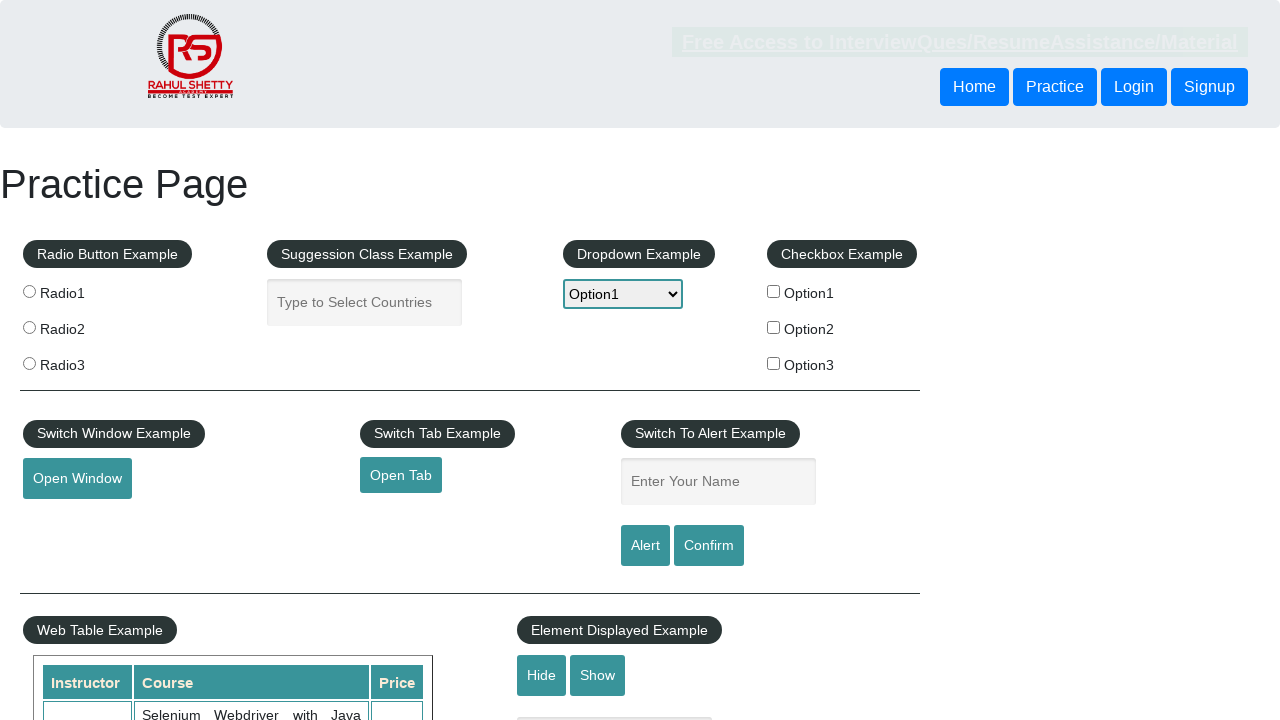